Tests that the first name field does not accept only spaces as input

Starting URL: http://adjiva.com/qa-test/

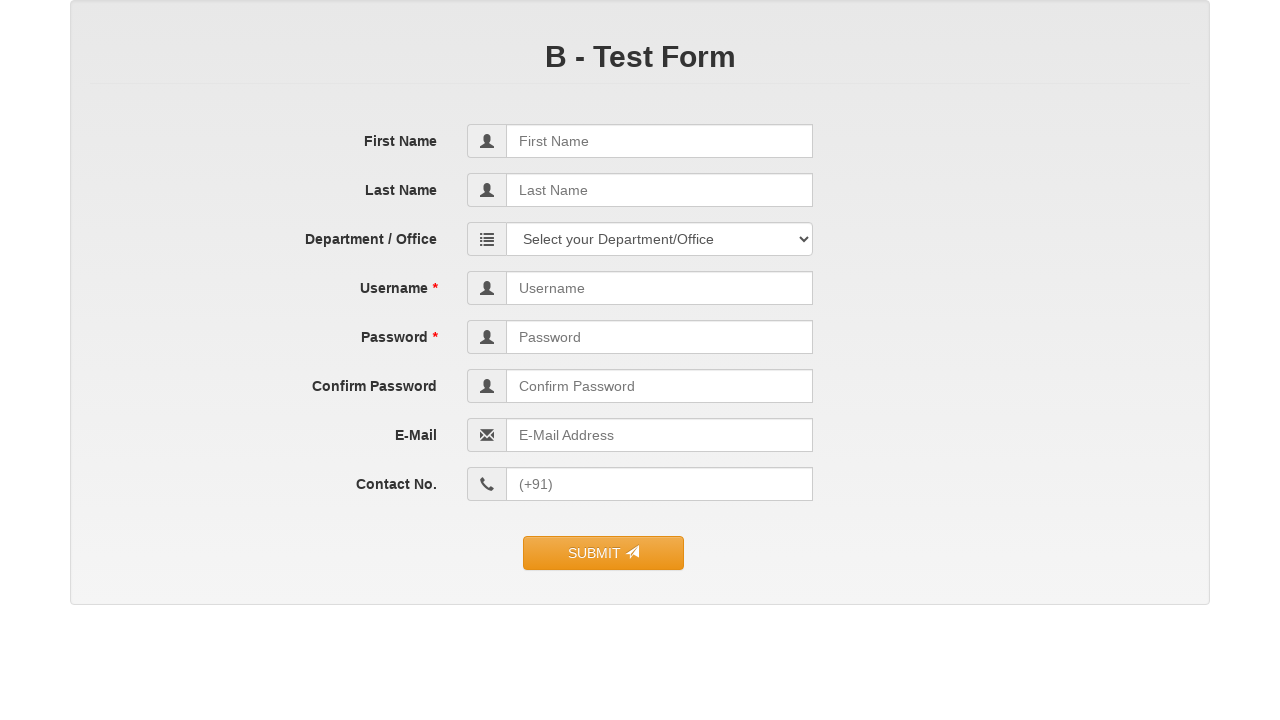

Filled first name field with spaces only on //*[@id="contact_form"]/fieldset/div[1]/div/div/input
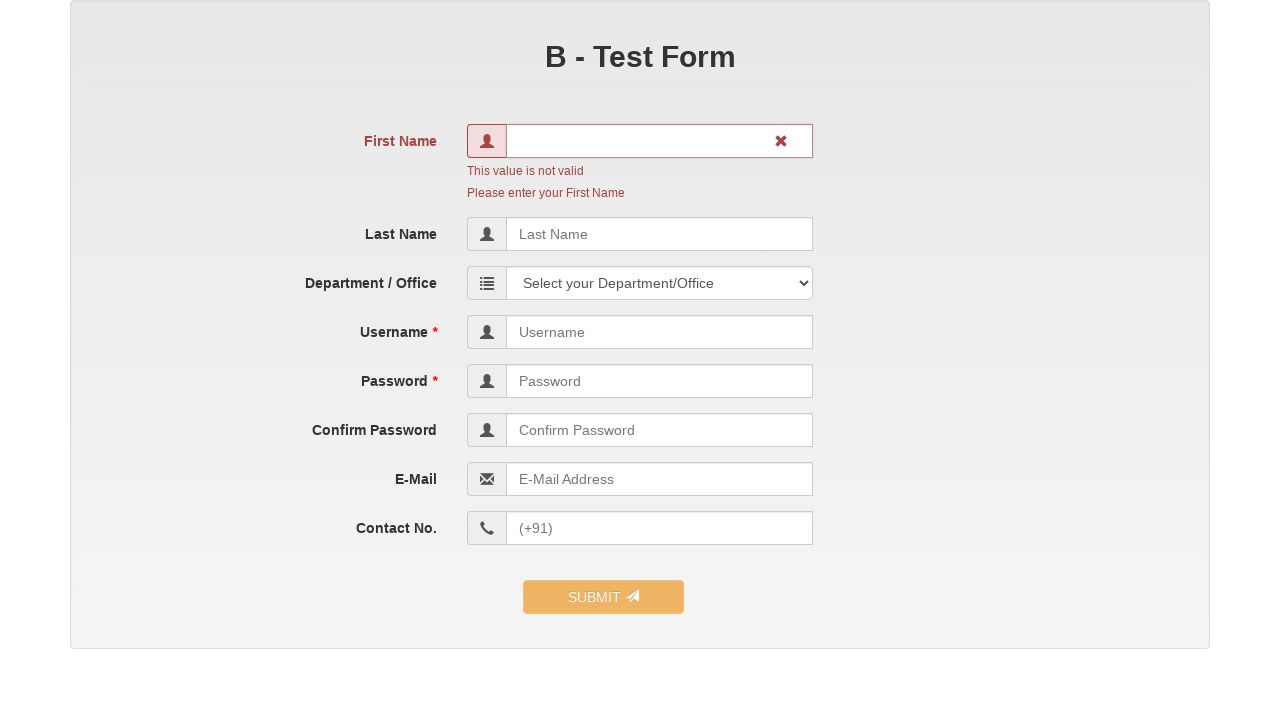

Clicked submit button to trigger validation at (640, 587) on //*[@id="contact_form"]/fieldset/div[10]/div
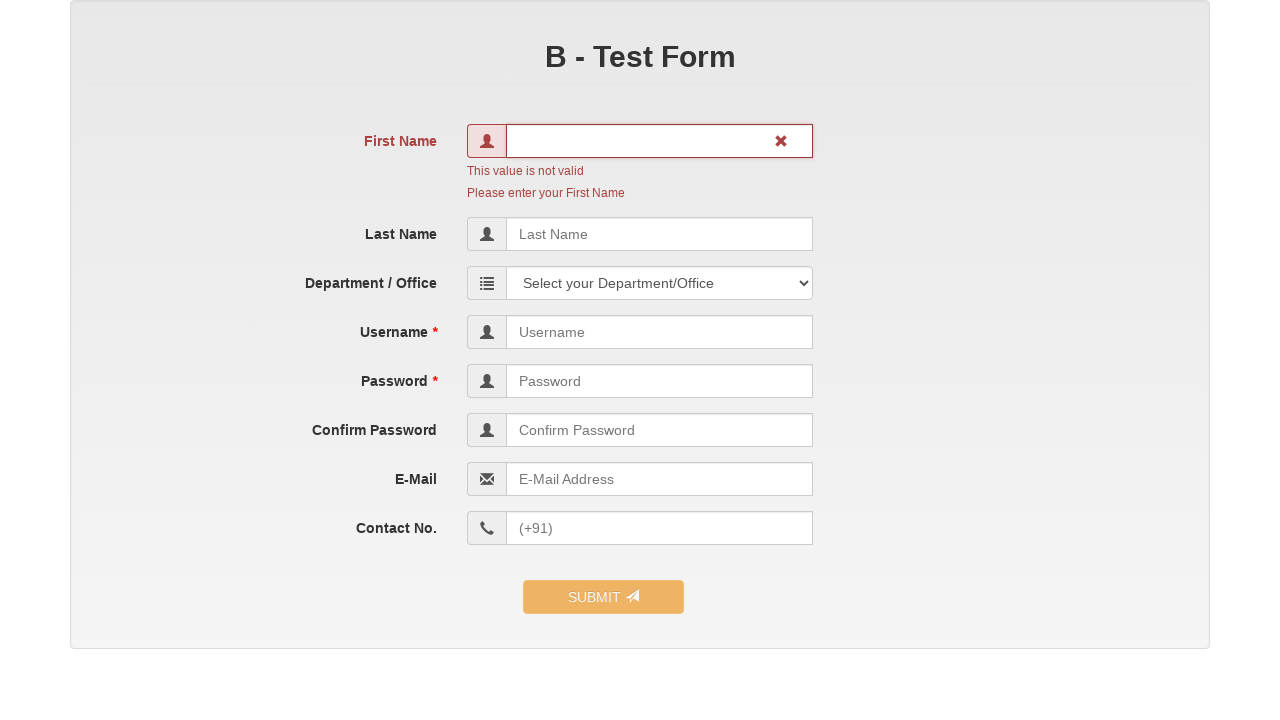

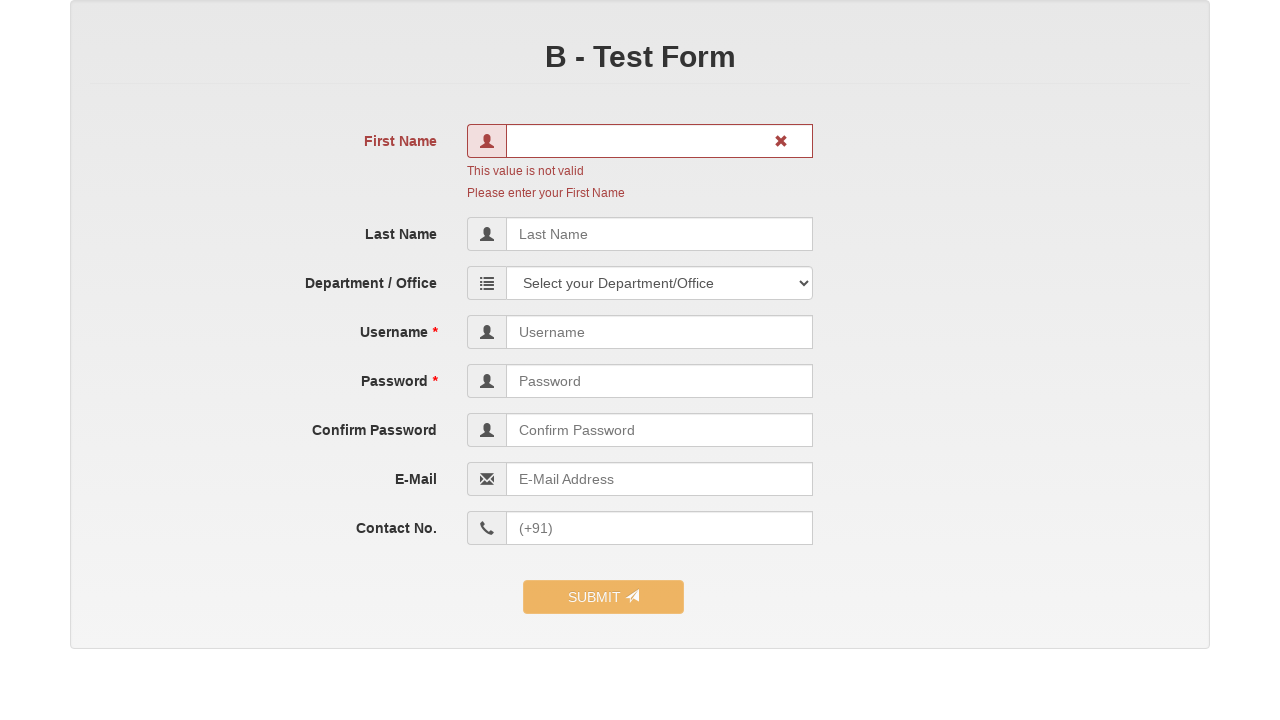